Tests JavaScript prompt alert handling by clicking a button to trigger a prompt, entering text into the prompt, accepting it, and then clicking a link on the page.

Starting URL: https://the-internet.herokuapp.com/javascript_alerts

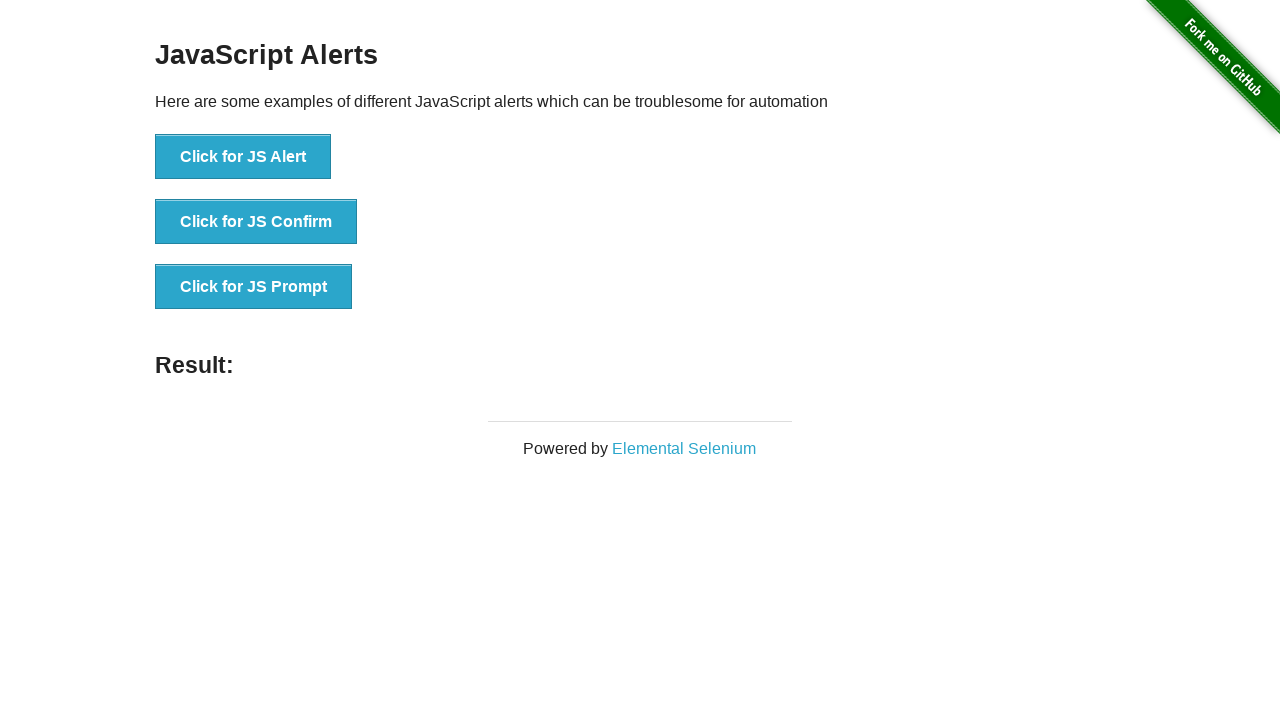

Clicked button to trigger JavaScript prompt dialog at (254, 287) on xpath=//button[text()='Click for JS Prompt']
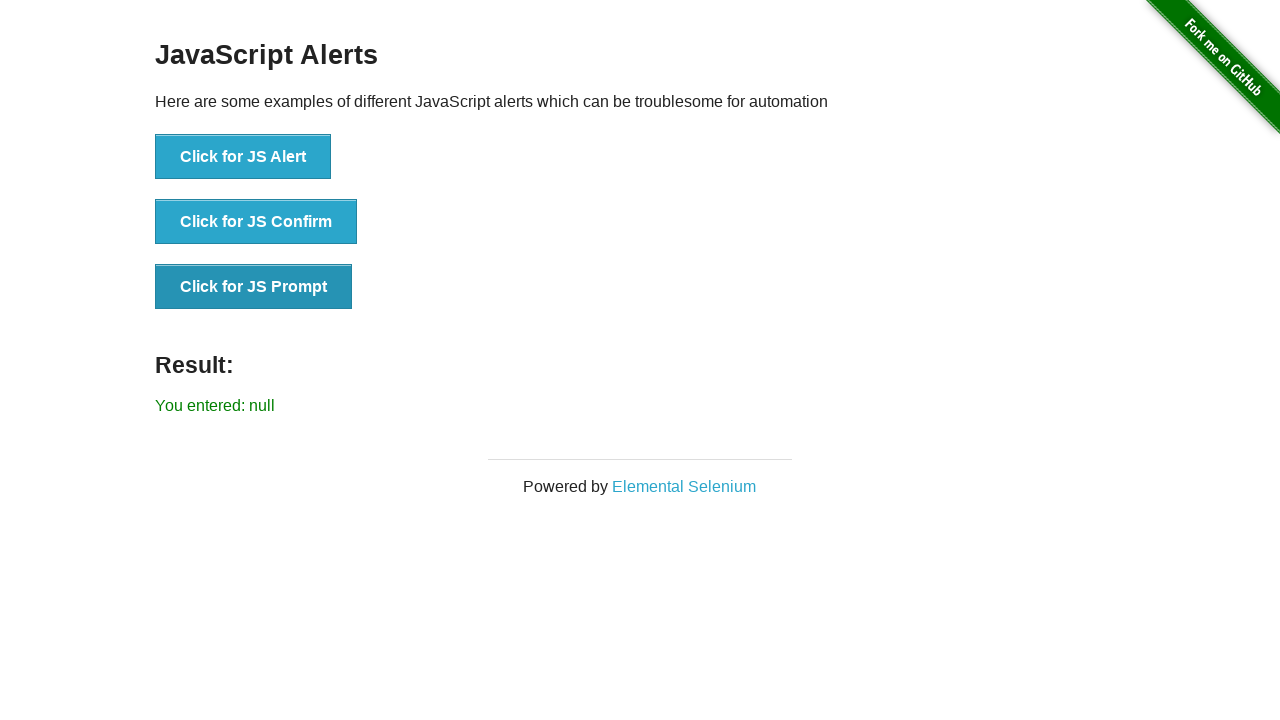

Set up dialog event listener
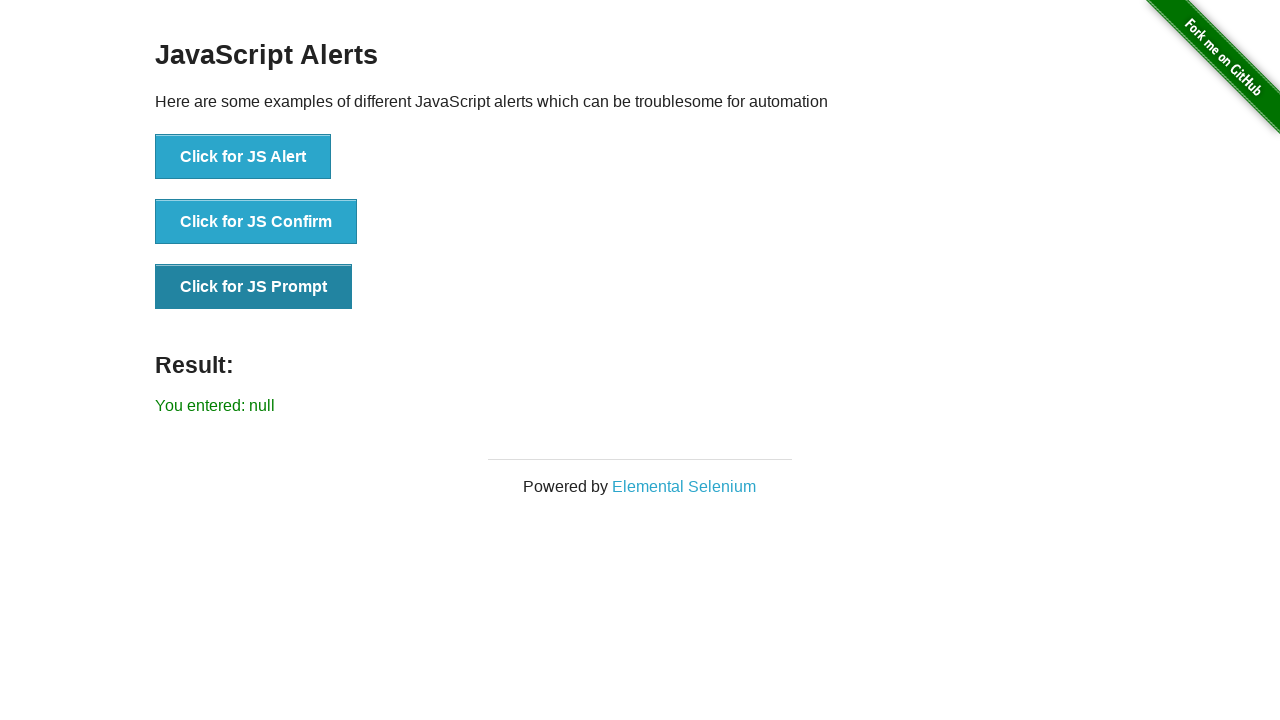

Removed dialog listener to set up new handler
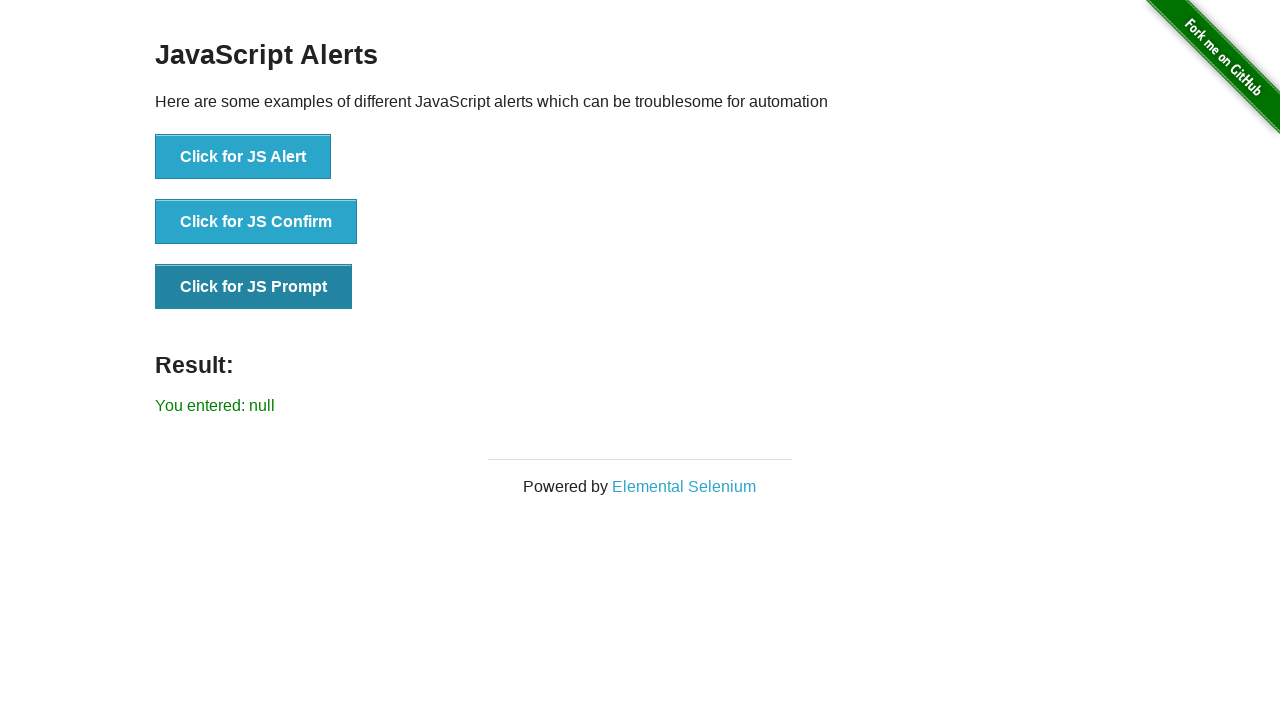

Set up one-time dialog handler to accept prompt with text 'Arun Motoori'
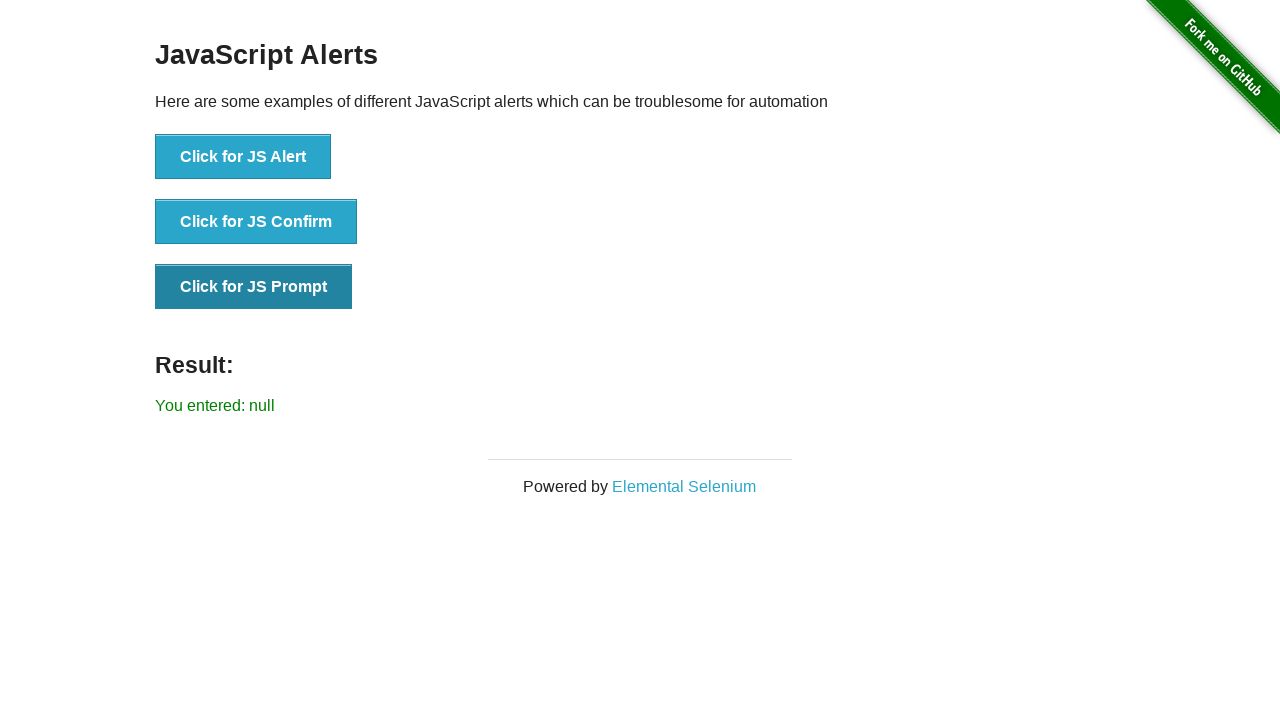

Clicked button to trigger JavaScript prompt dialog at (254, 287) on xpath=//button[text()='Click for JS Prompt']
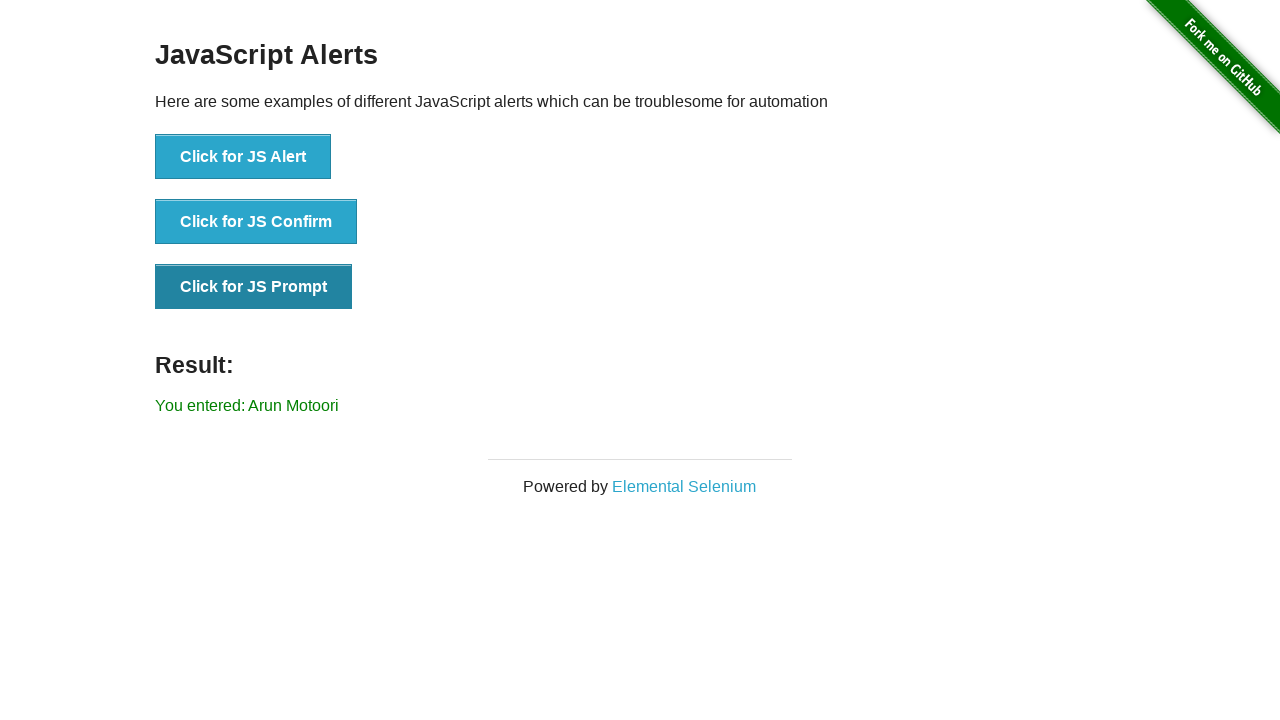

Prompt result appeared on the page
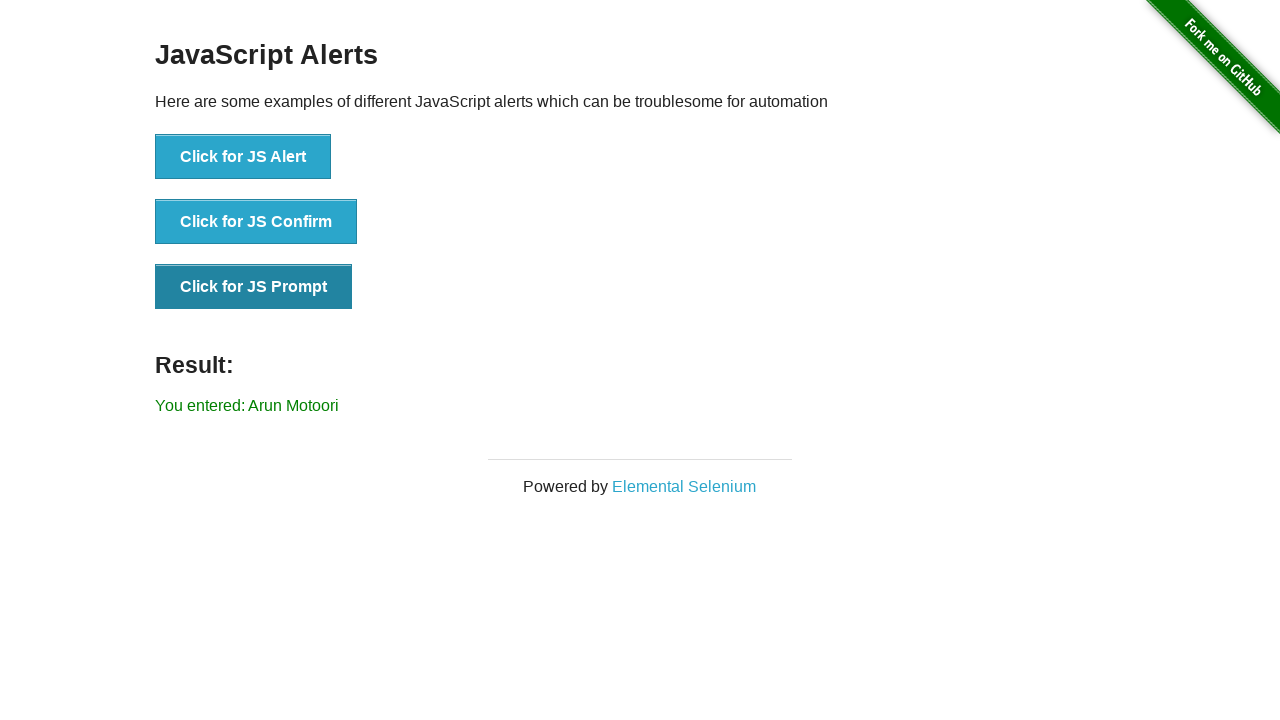

Clicked on Elemental Selenium link at (684, 486) on text=Elemental Selenium
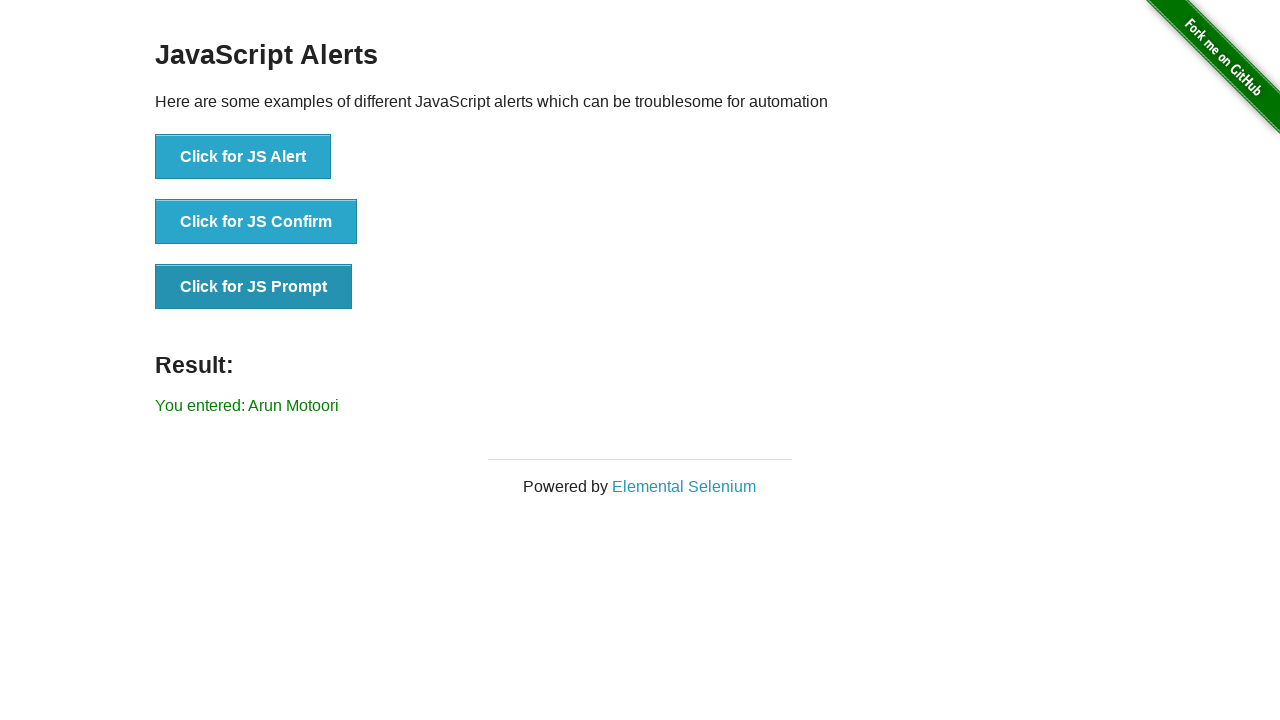

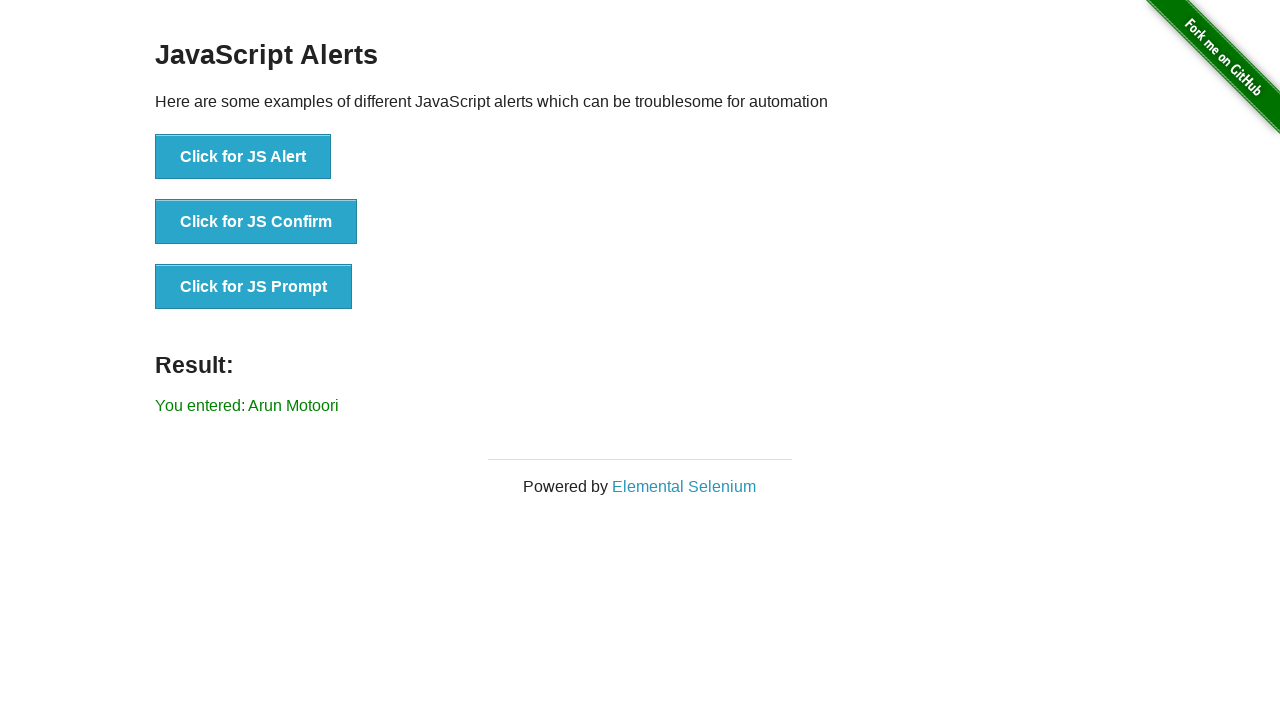